Tests dynamic controls functionality by clicking a button to remove a checkbox, waiting for confirmation message, then clicking another button to enable an input field and verifying the state changes.

Starting URL: https://the-internet.herokuapp.com/dynamic_controls

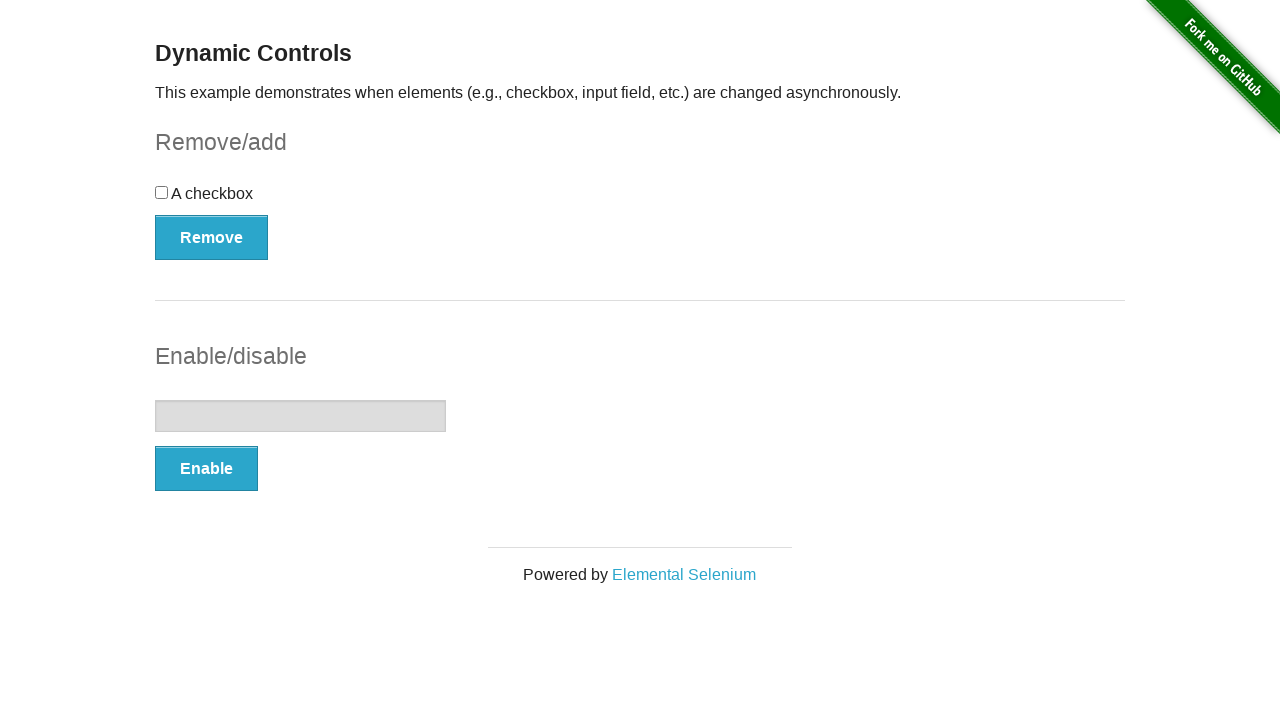

Clicked 'Remove' button to remove checkbox at (212, 237) on xpath=//*[@id='checkbox-example']/button
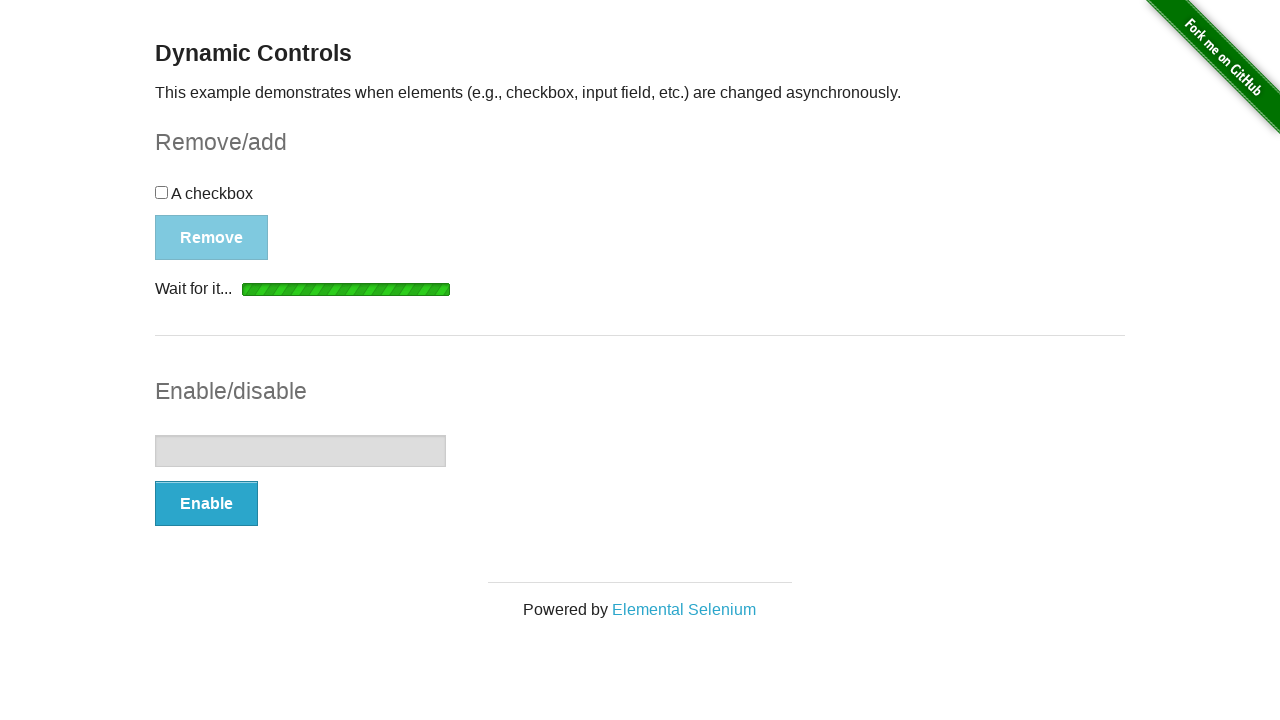

Confirmation message appeared after checkbox removal
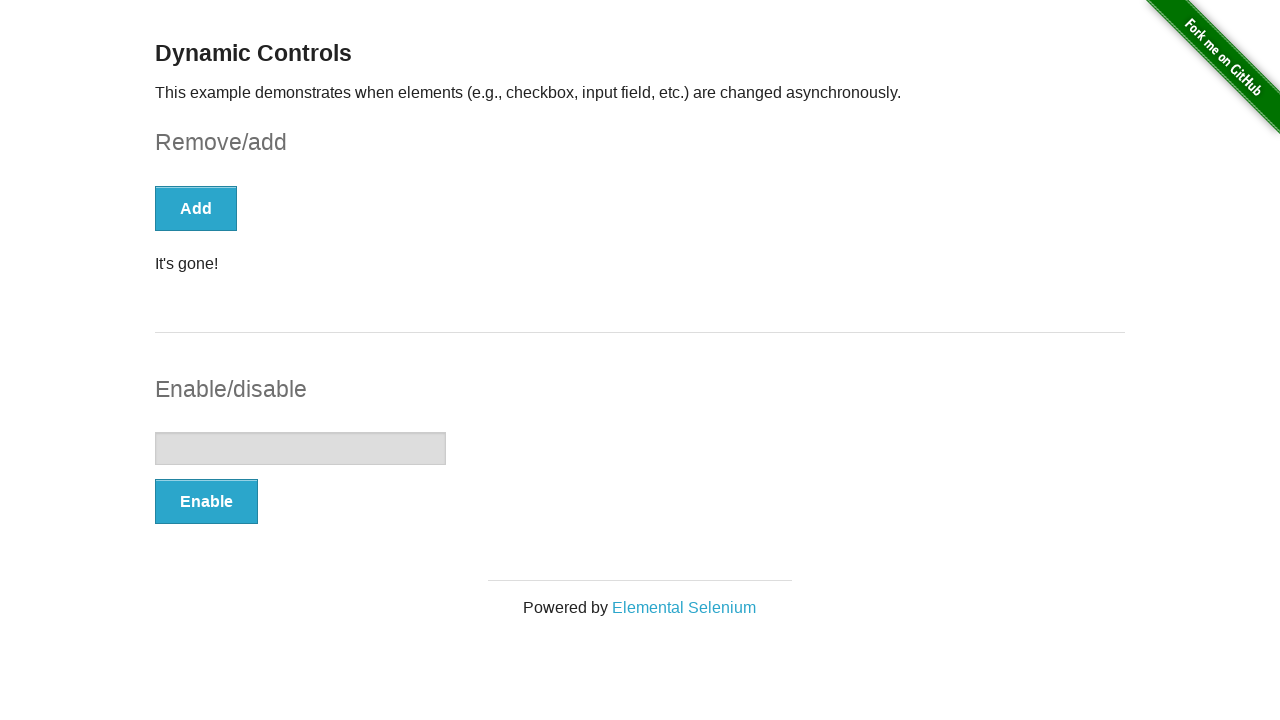

Verified checkbox no longer exists (count: 0)
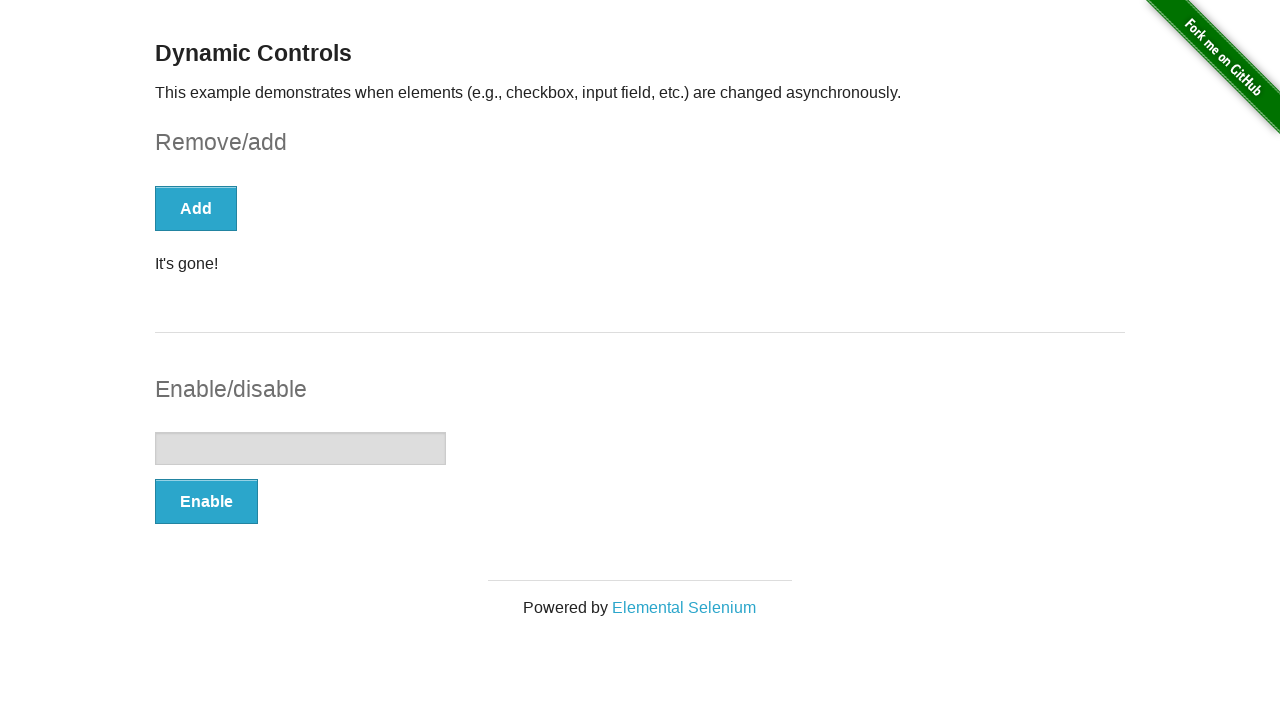

Verified input field is displayed
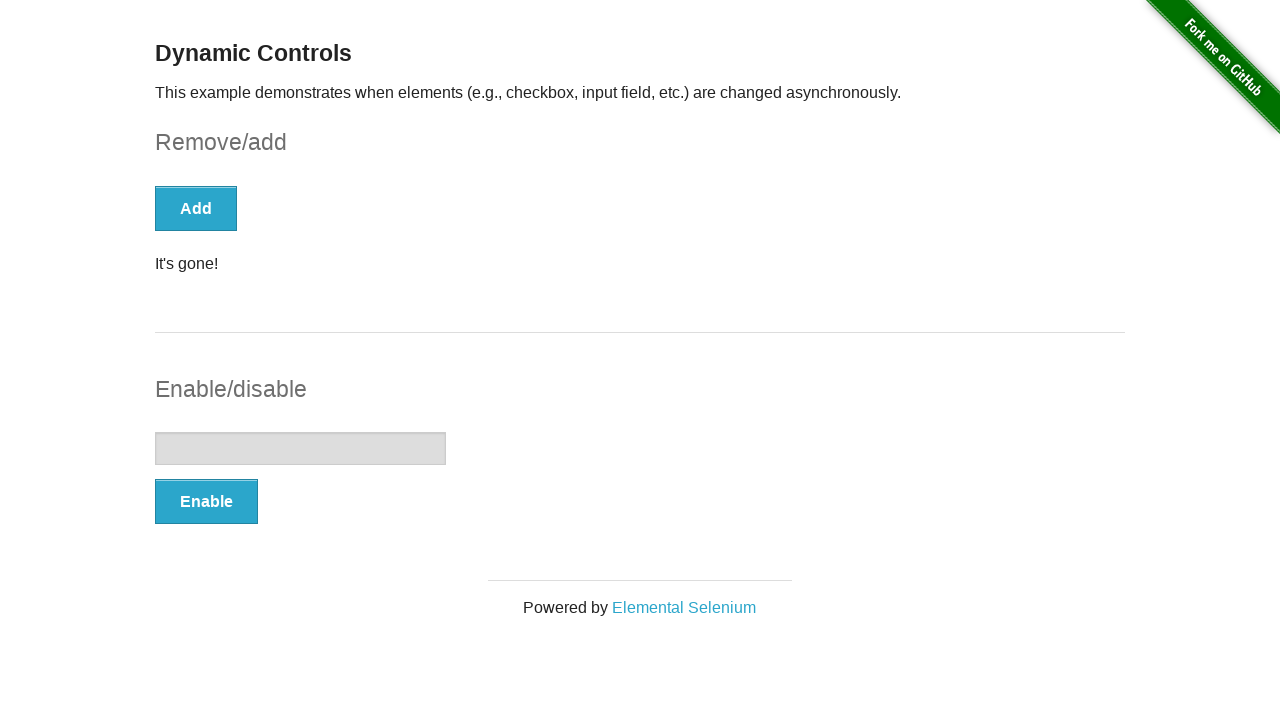

Clicked 'Enable' button to enable input field at (206, 501) on xpath=//*[@id='input-example']/button
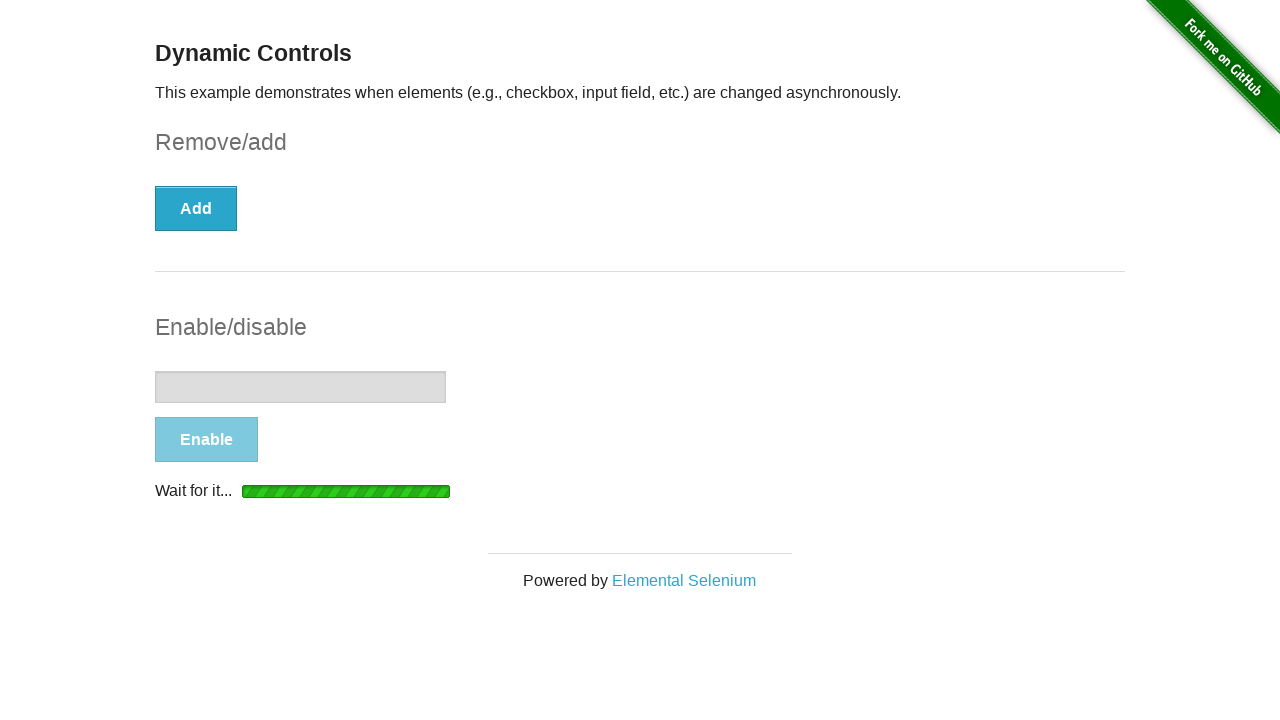

Confirmation message appeared after input field enabled
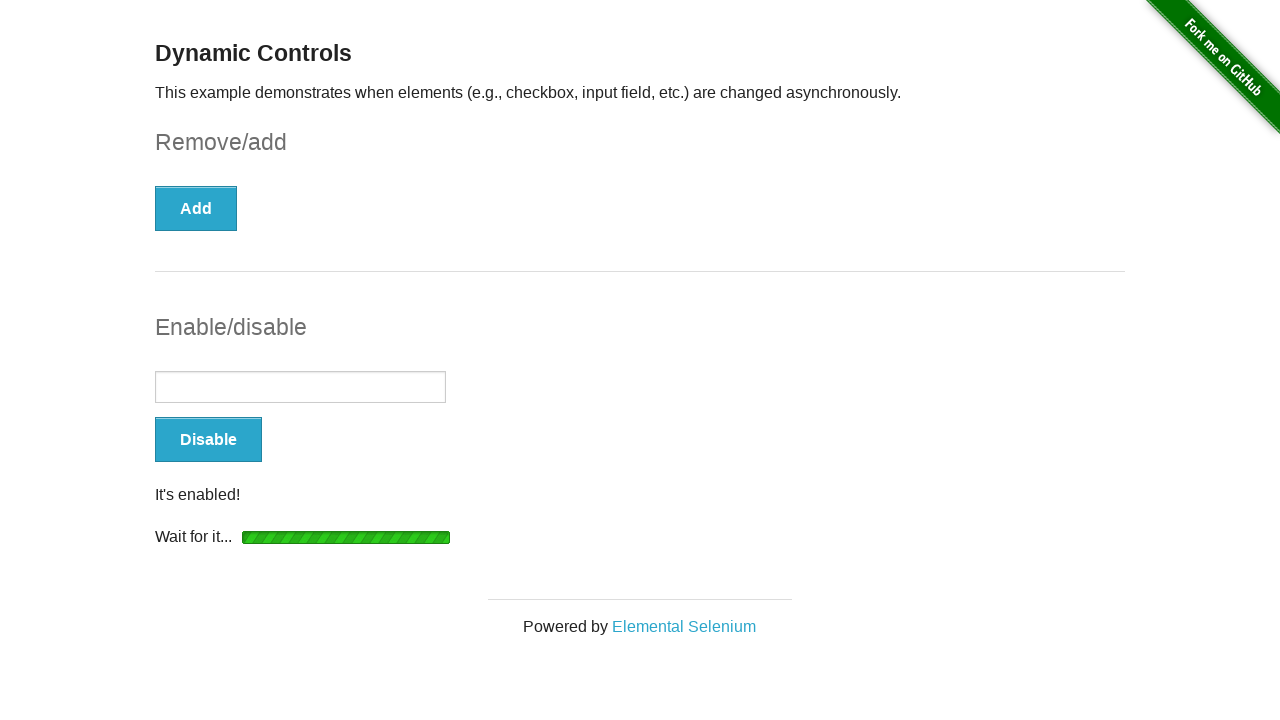

Verified input field is now enabled
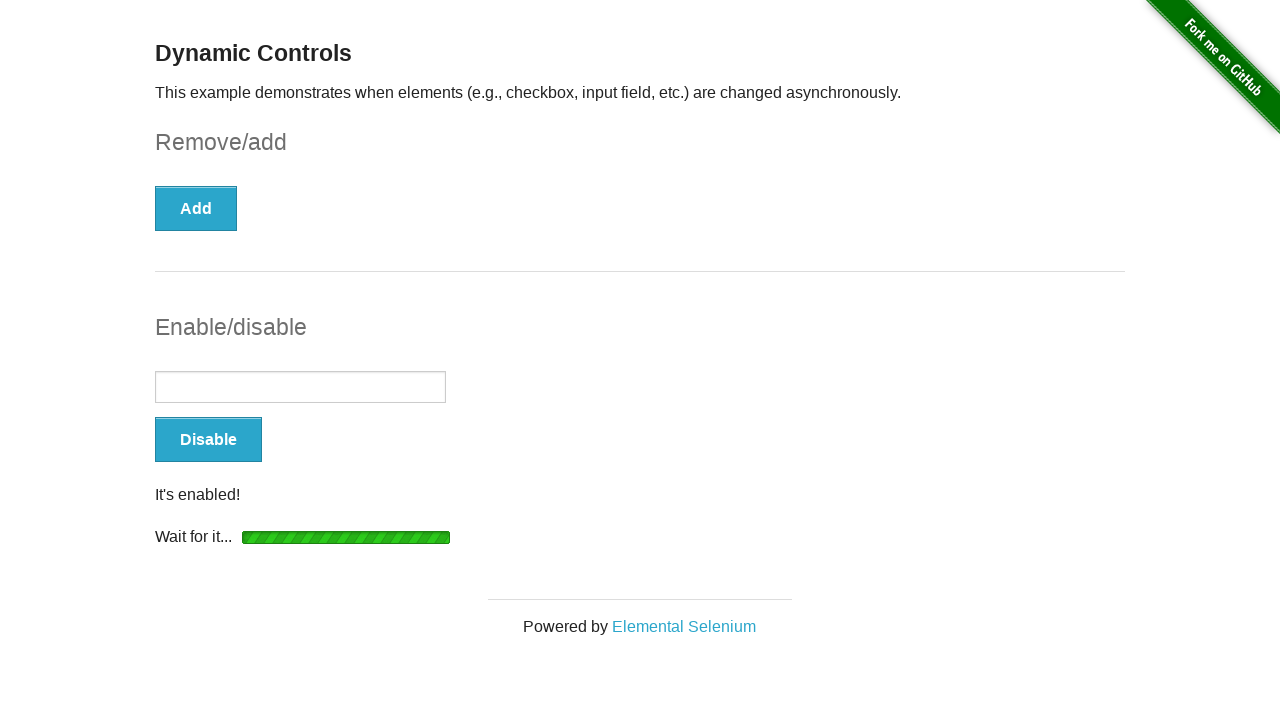

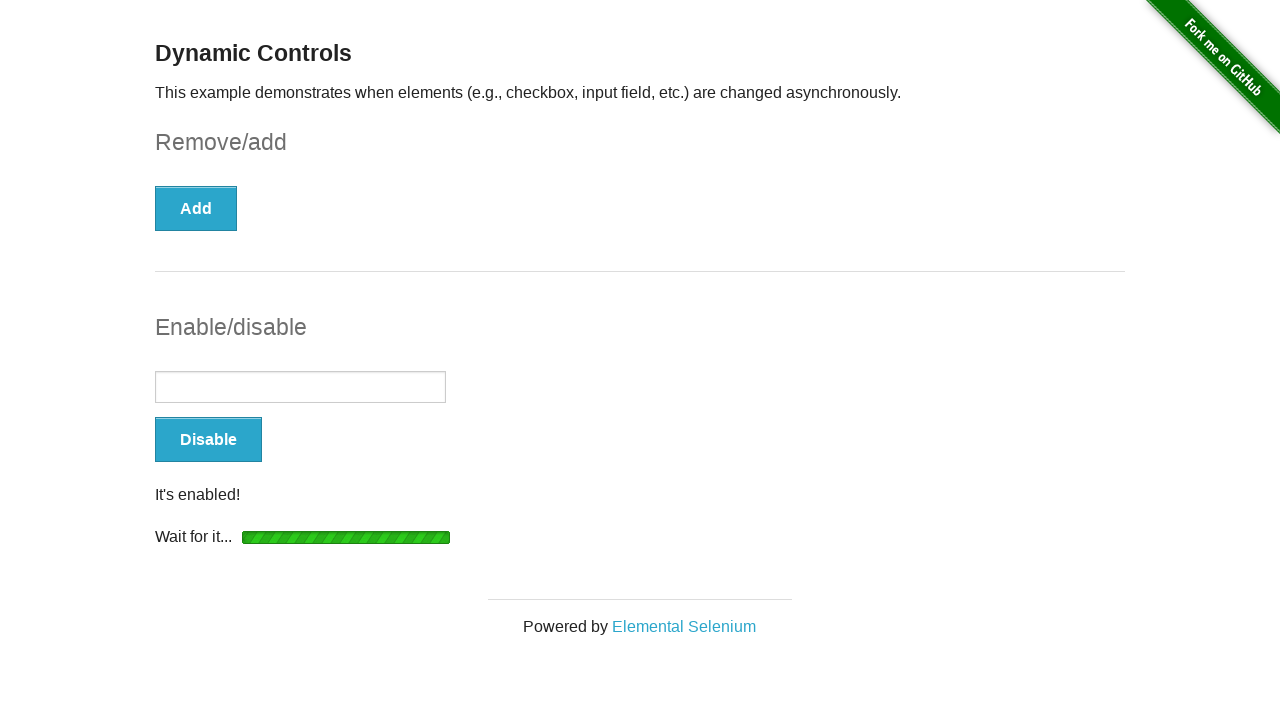